Tests drag and drop functionality by dragging an image from a gallery into a trash area within an iframe

Starting URL: https://www.globalsqa.com/demo-site/draganddrop/

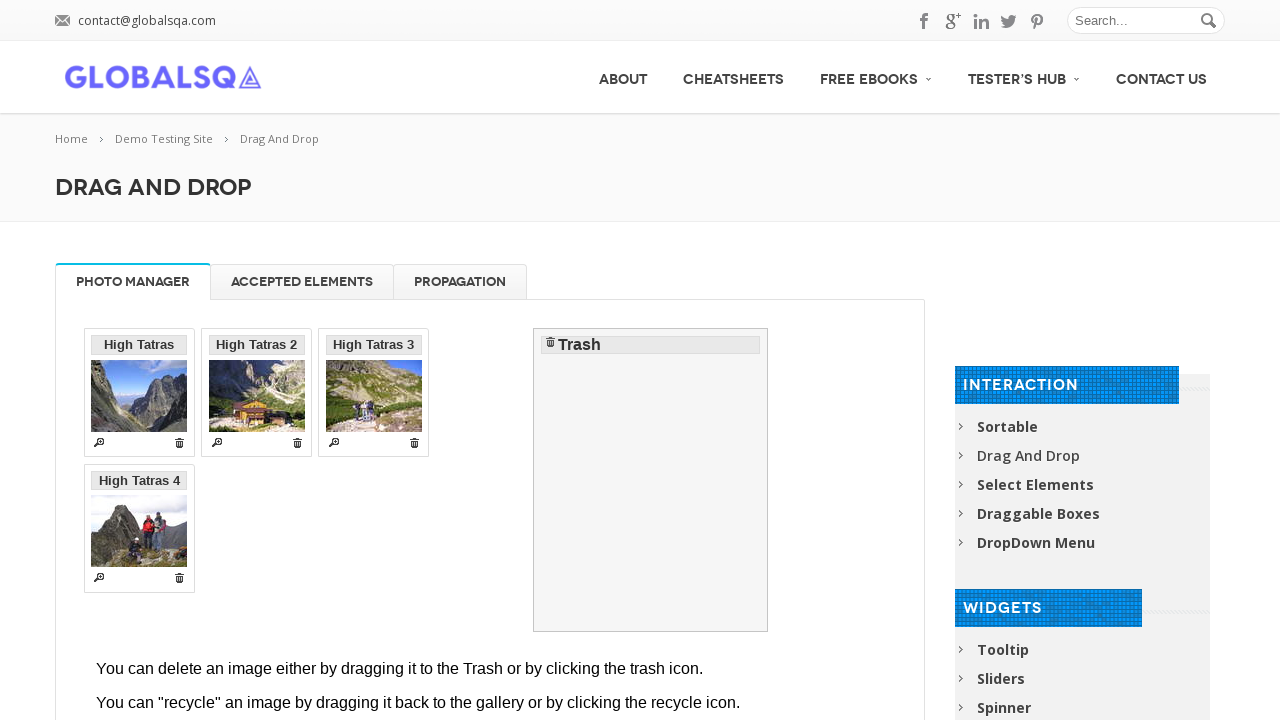

Located iframe containing drag and drop demo
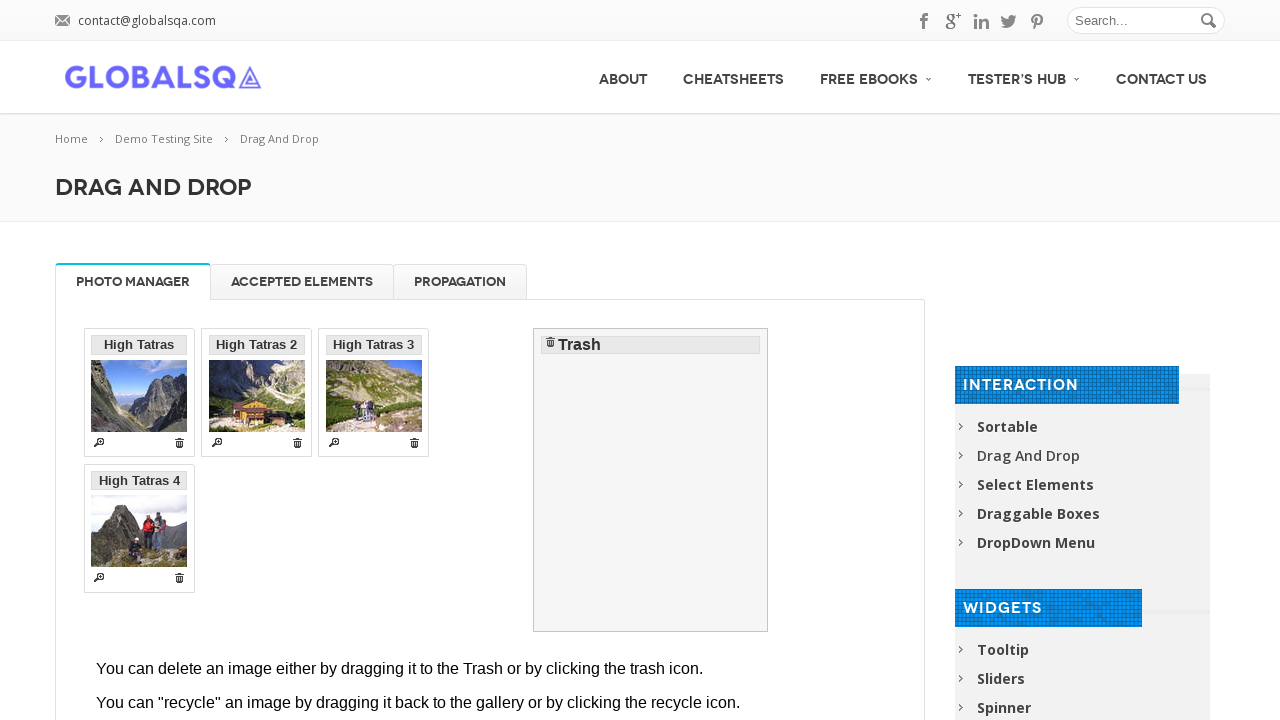

Located first image in gallery
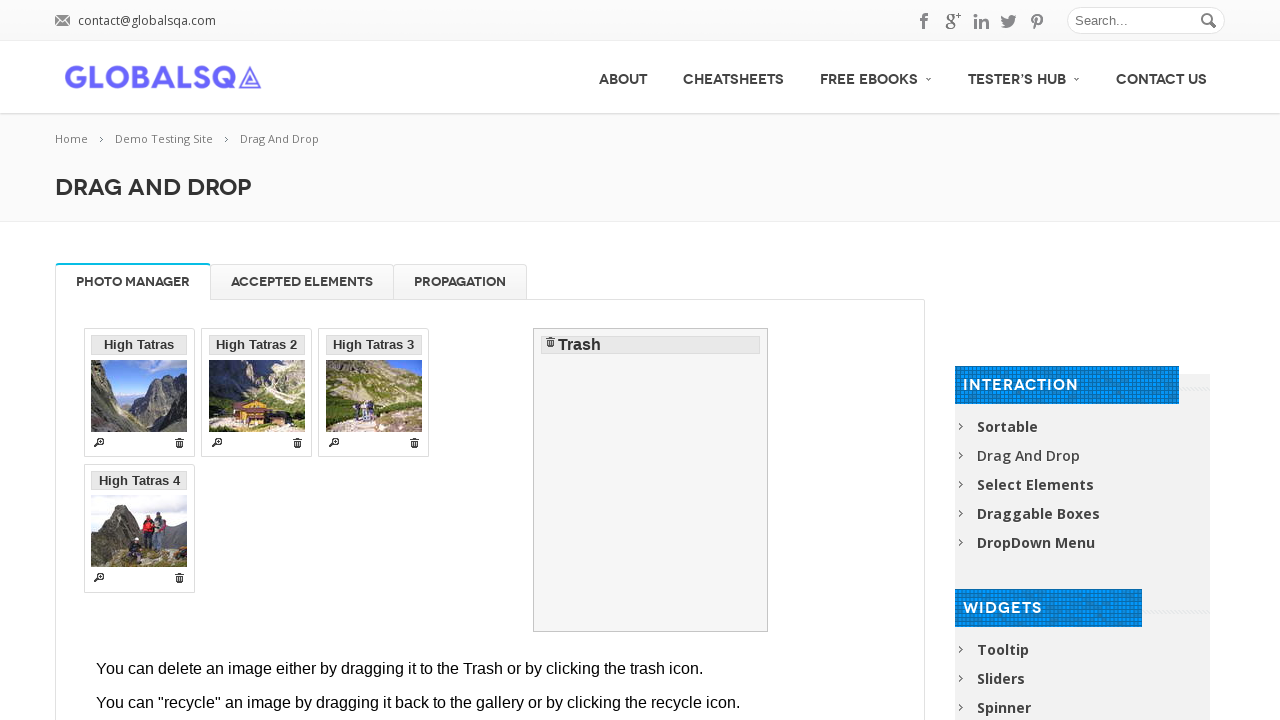

Located trash drop area
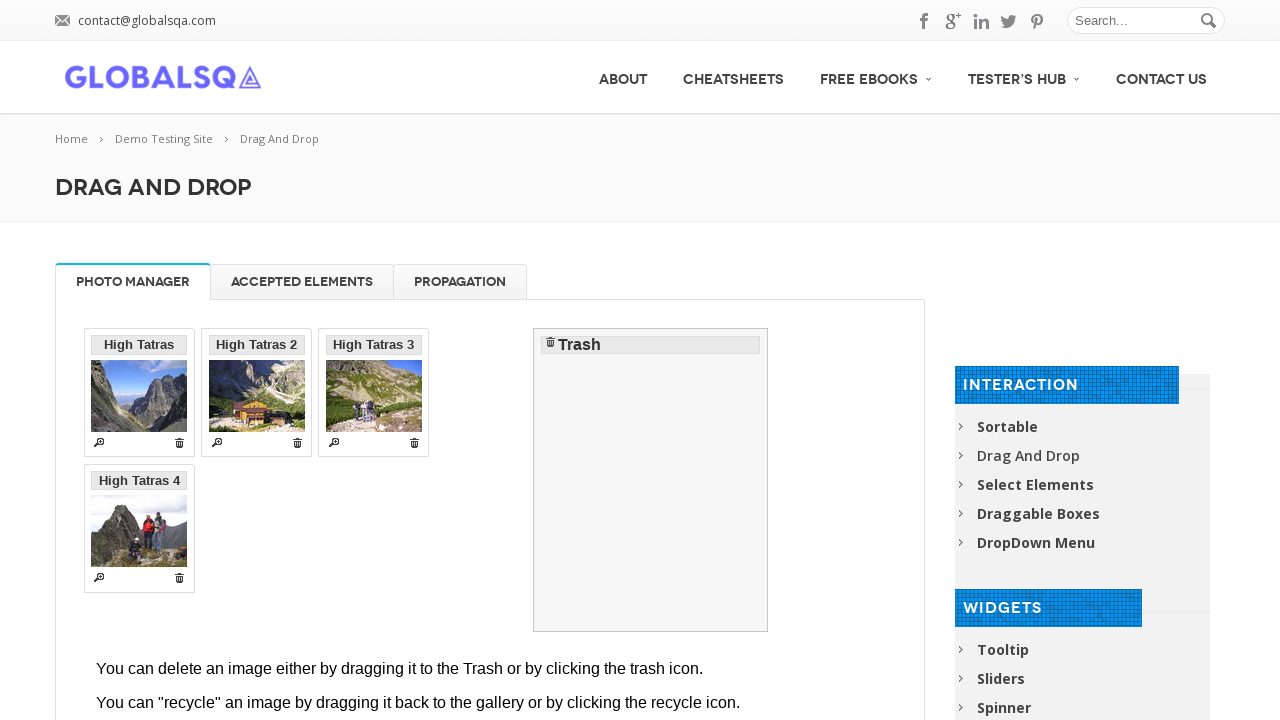

Dragged image from gallery to trash area at (651, 480)
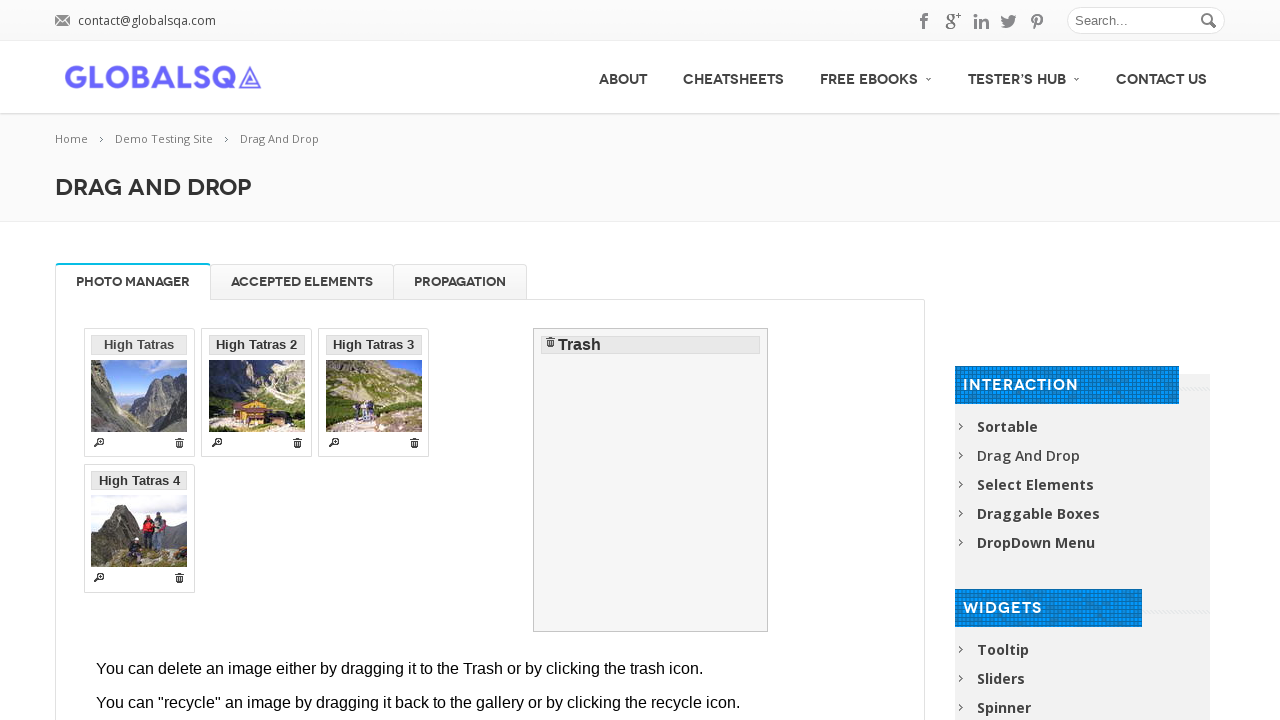

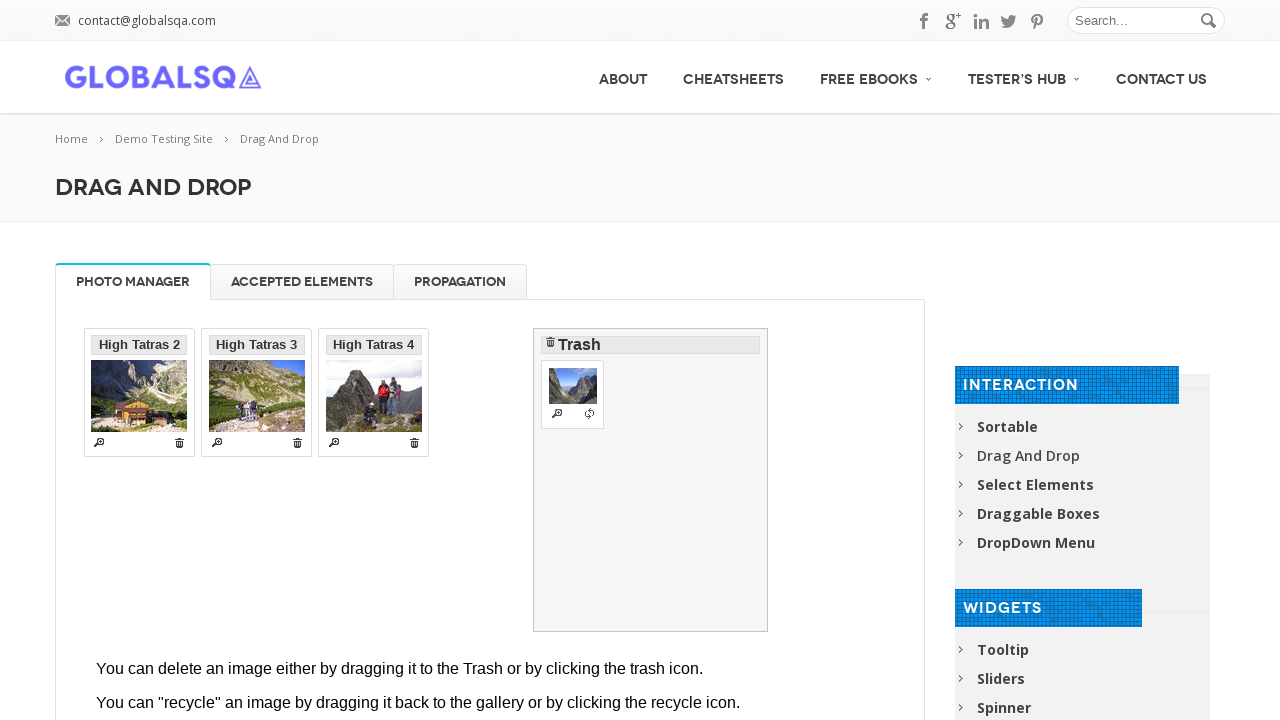